Tests hotel search and newsletter subscription functionality by entering a location query and an email address into the respective form fields.

Starting URL: https://hotel-testlab.coderslab.pl/en/

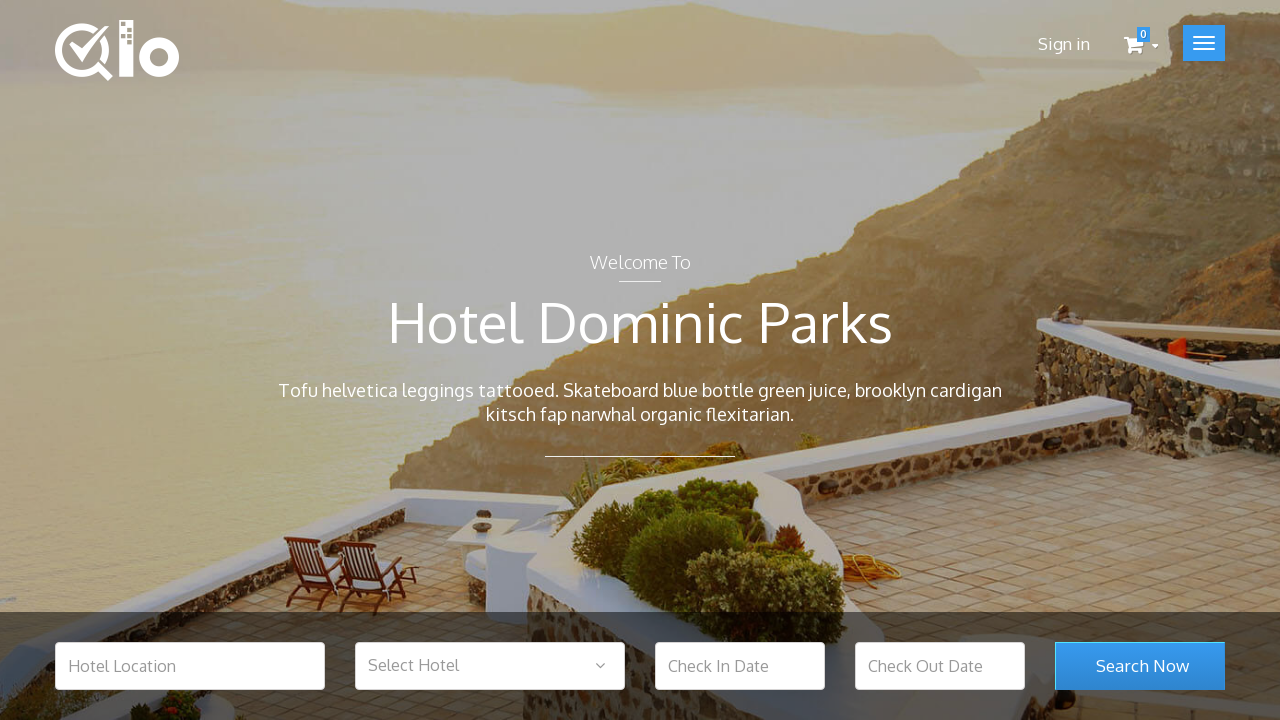

Cleared hotel location input field on #hotel_location
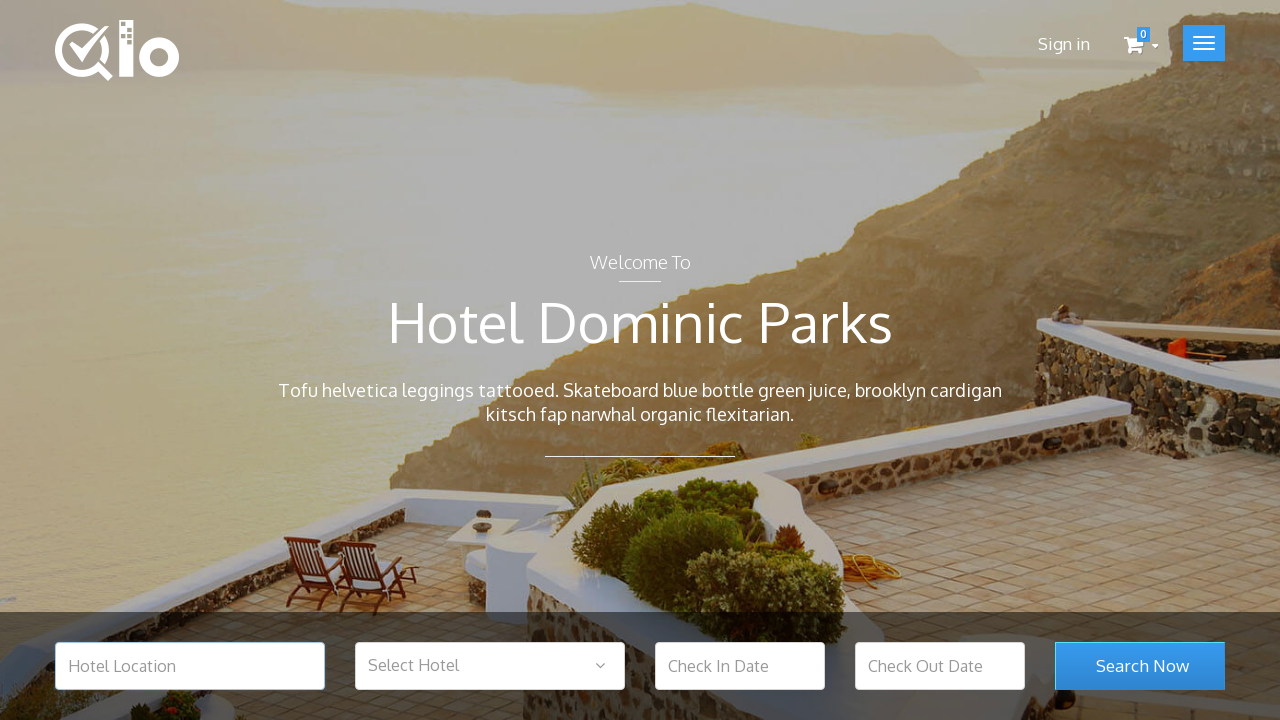

Filled hotel location input with 'Warsaw' on #hotel_location
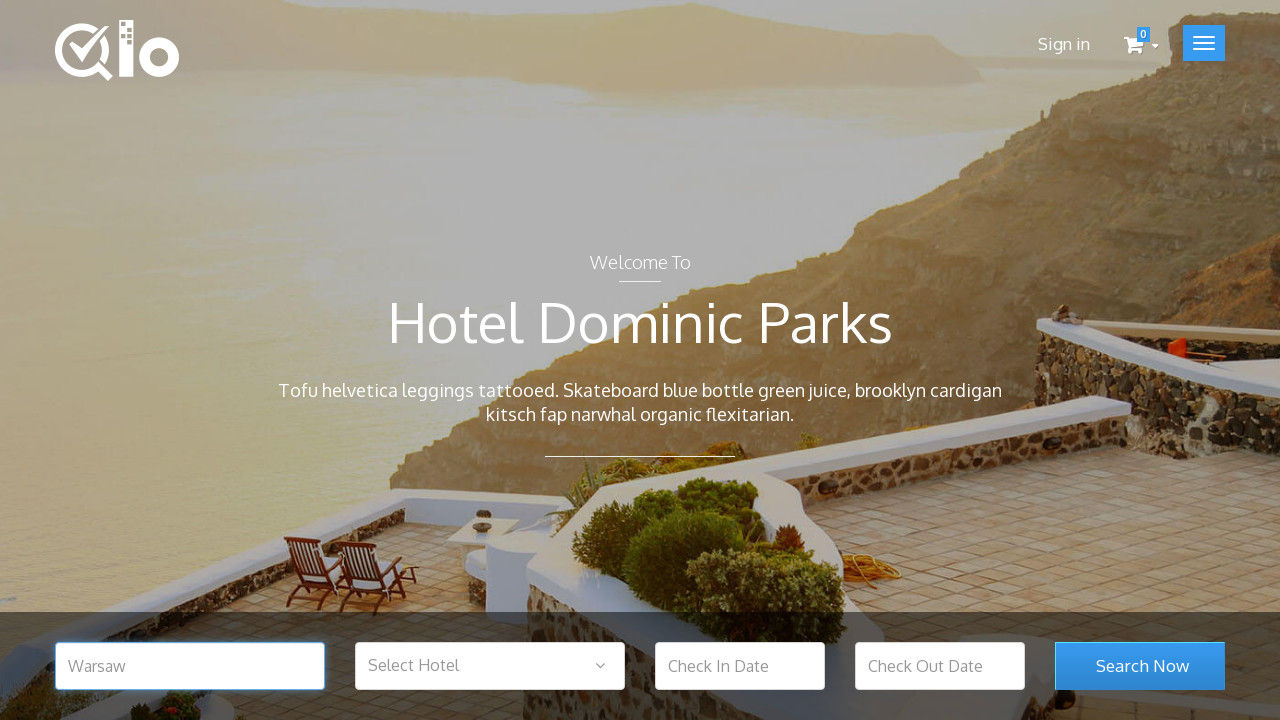

Cleared newsletter email input field on #newsletter-input
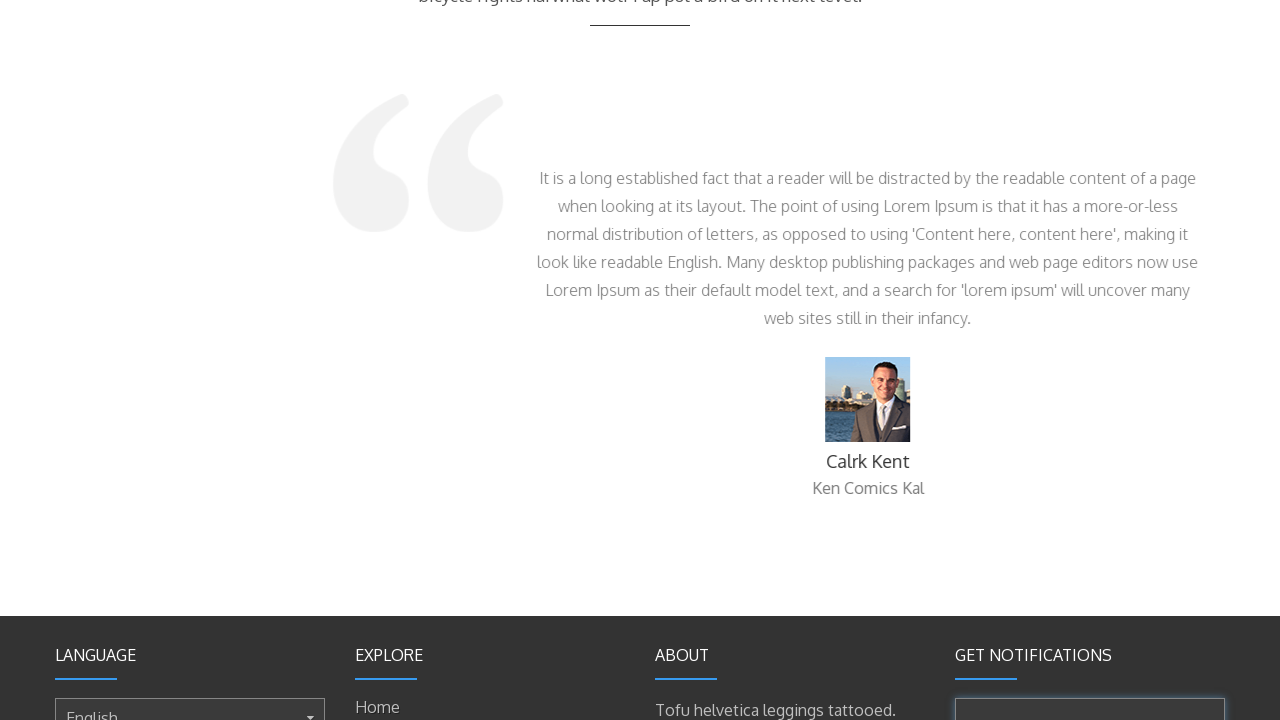

Filled newsletter email input with 'test@test.com' on #newsletter-input
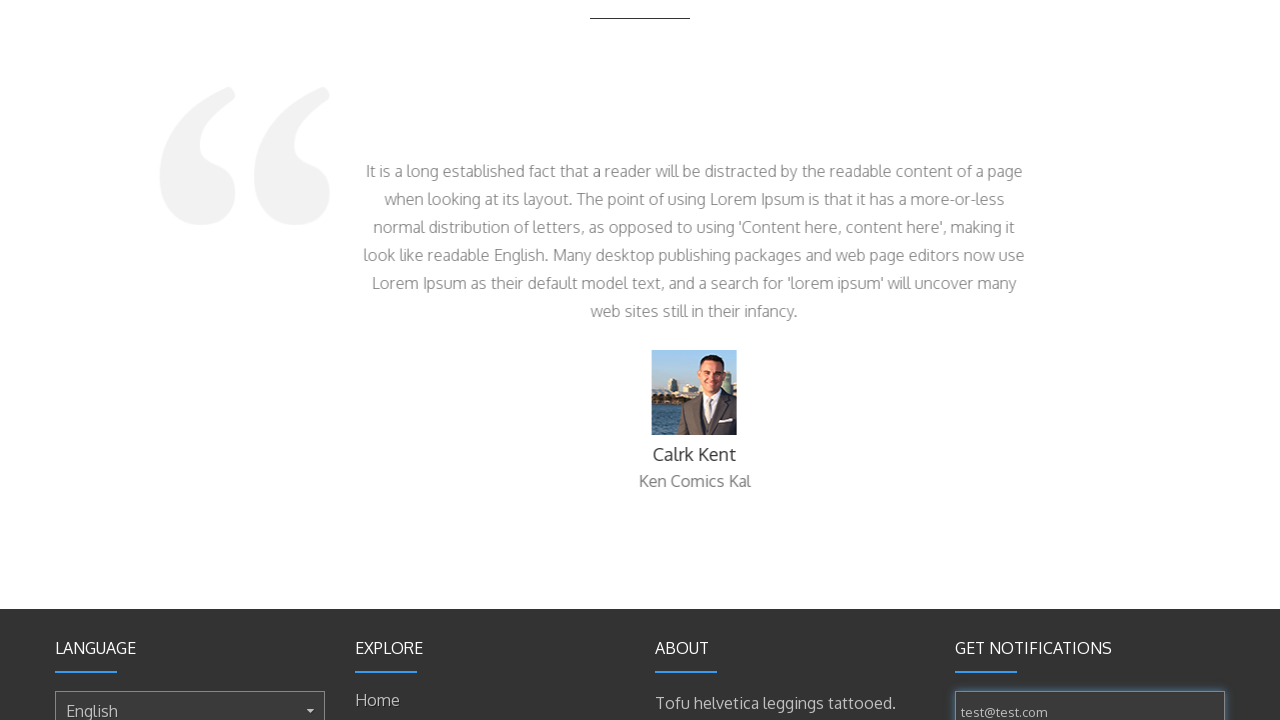

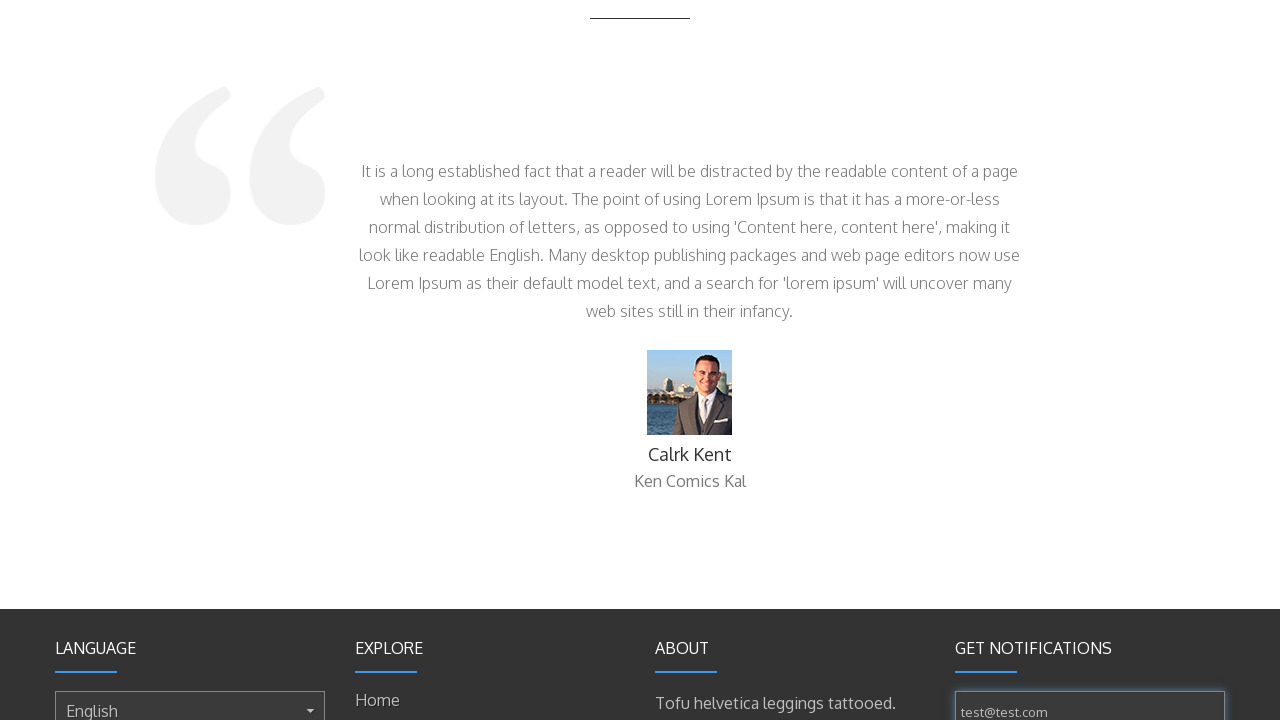